Tests prompt alert interaction by sending text input and accepting the alert

Starting URL: https://demoqa.com/alerts

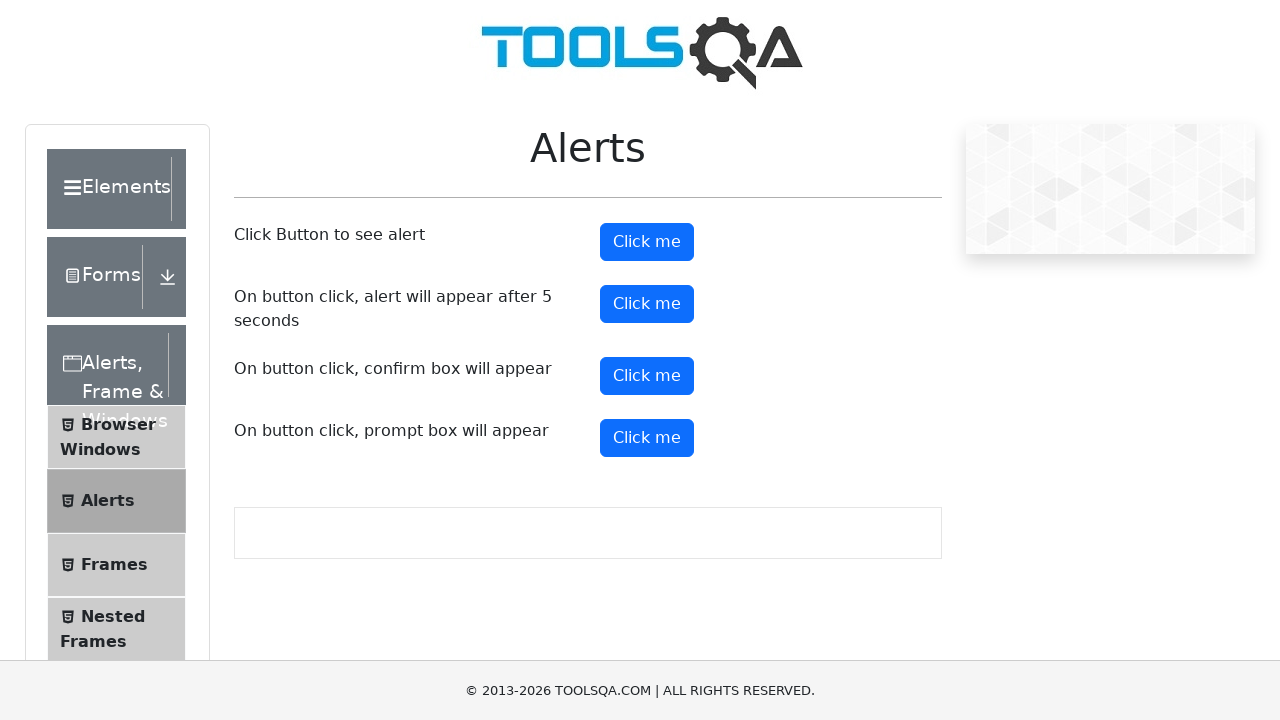

Clicked button to trigger prompt alert at (647, 438) on #promtButton
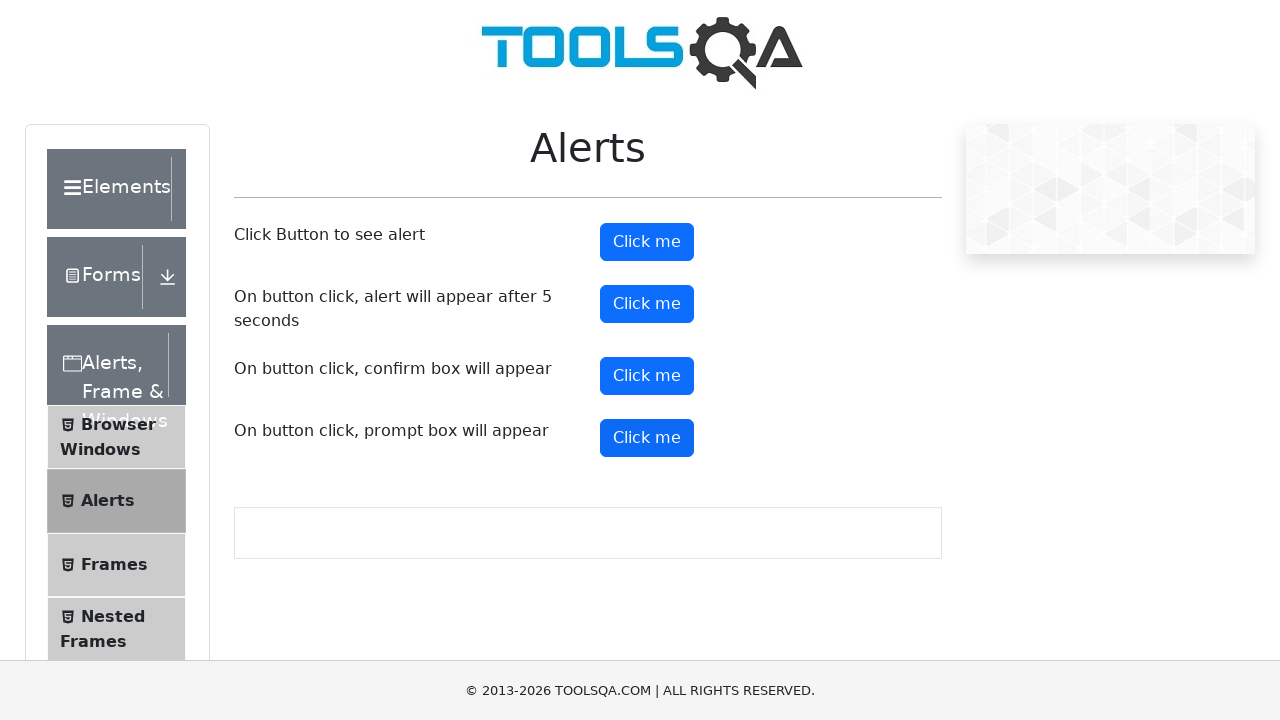

Set up dialog handler to accept prompt with text 'Prompt'
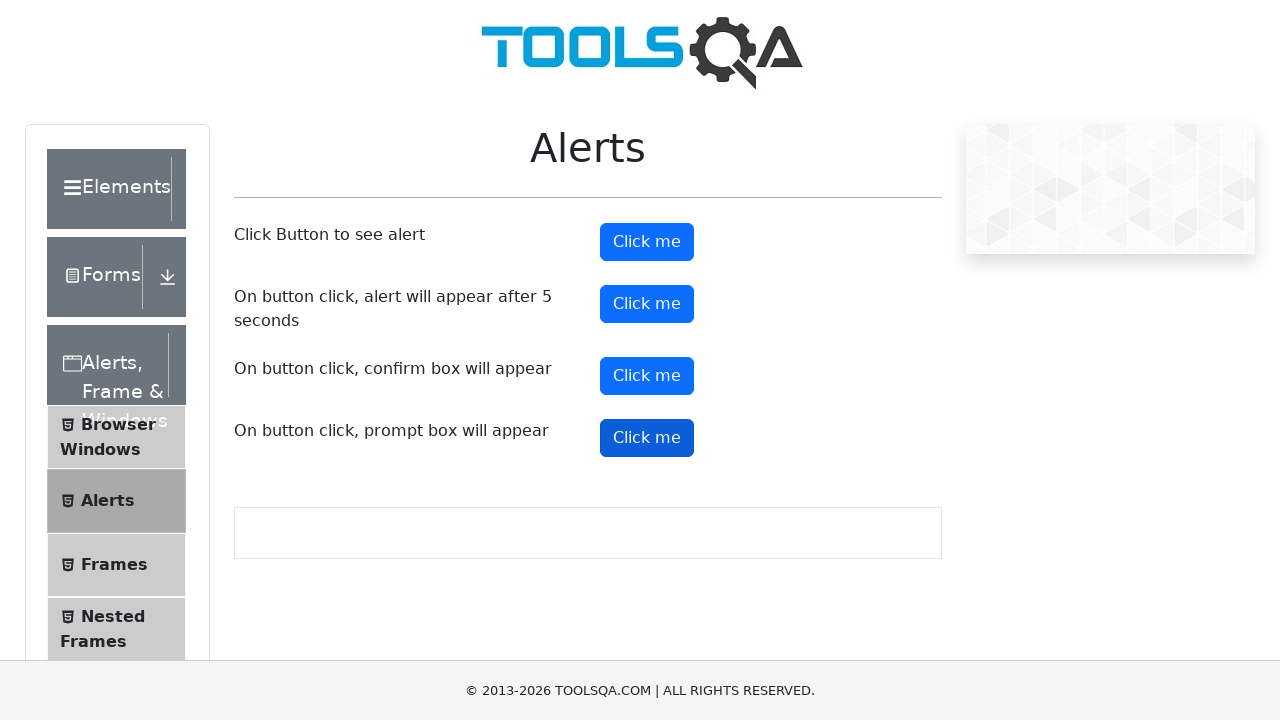

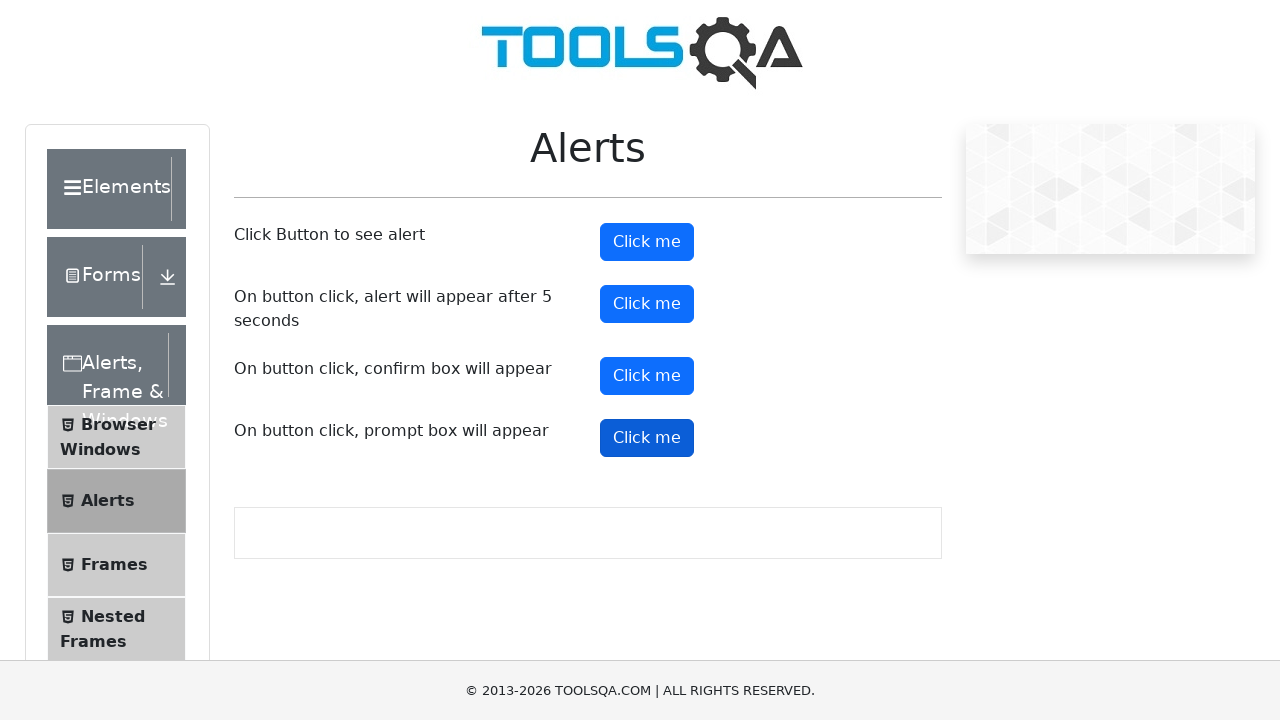